Tests drag and drop functionality within an iframe by switching to frame 'b', dragging element 'Dra1' to drop target 'Dro1', and verifying the action through message text updates.

Starting URL: http://www.ankur.com/projects/FrameGlider/demo/simple/a.html

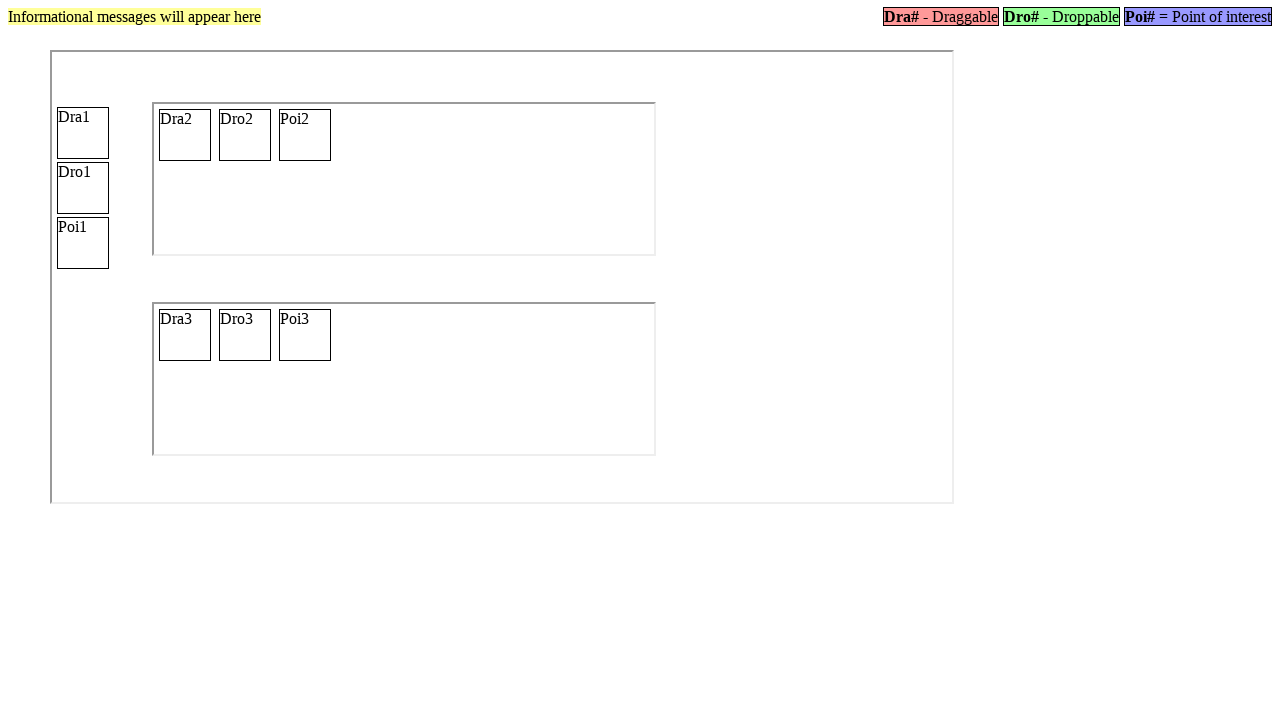

Retrieved initial message text from #messages element
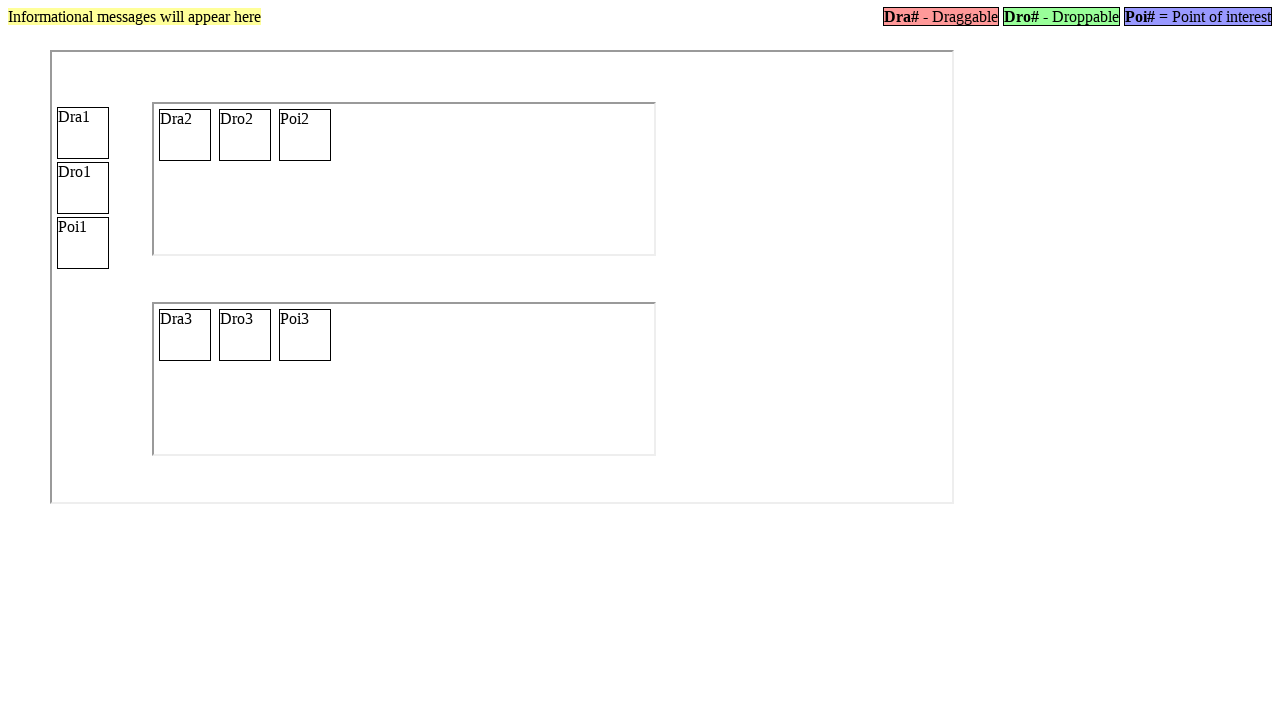

Located iframe with id 'b'
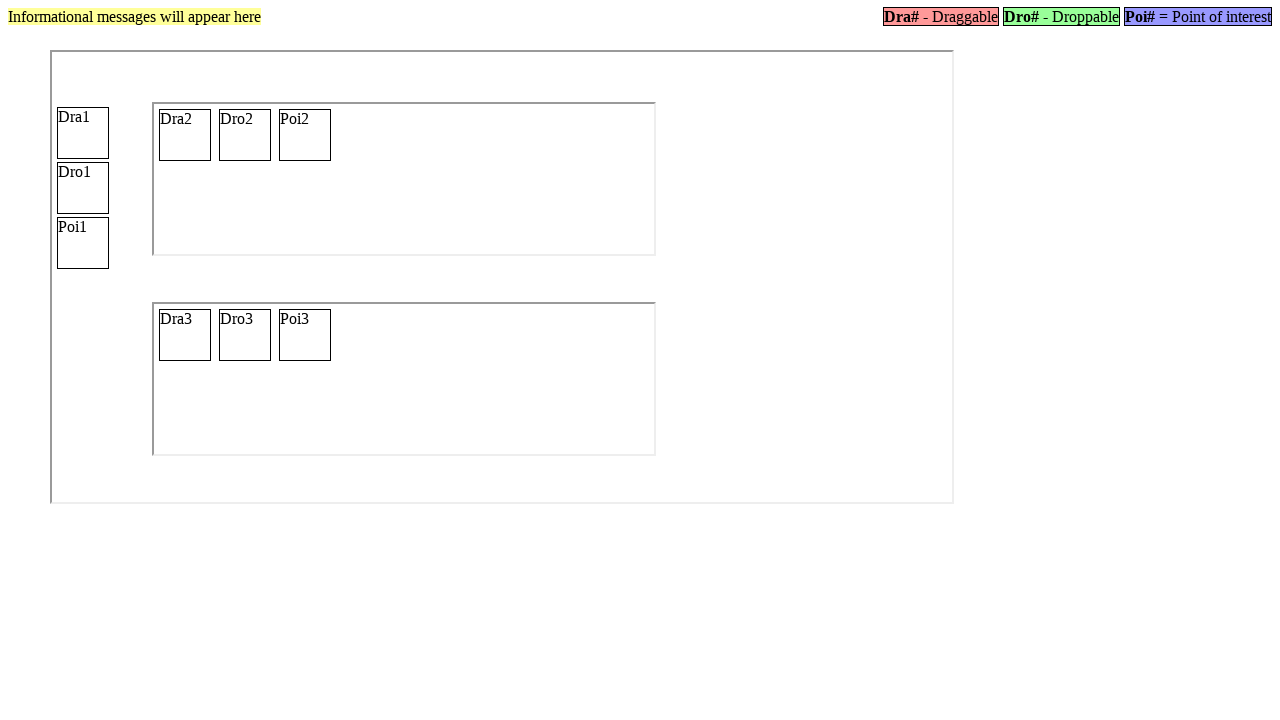

Located draggable element 'Dra1' within frame 'b'
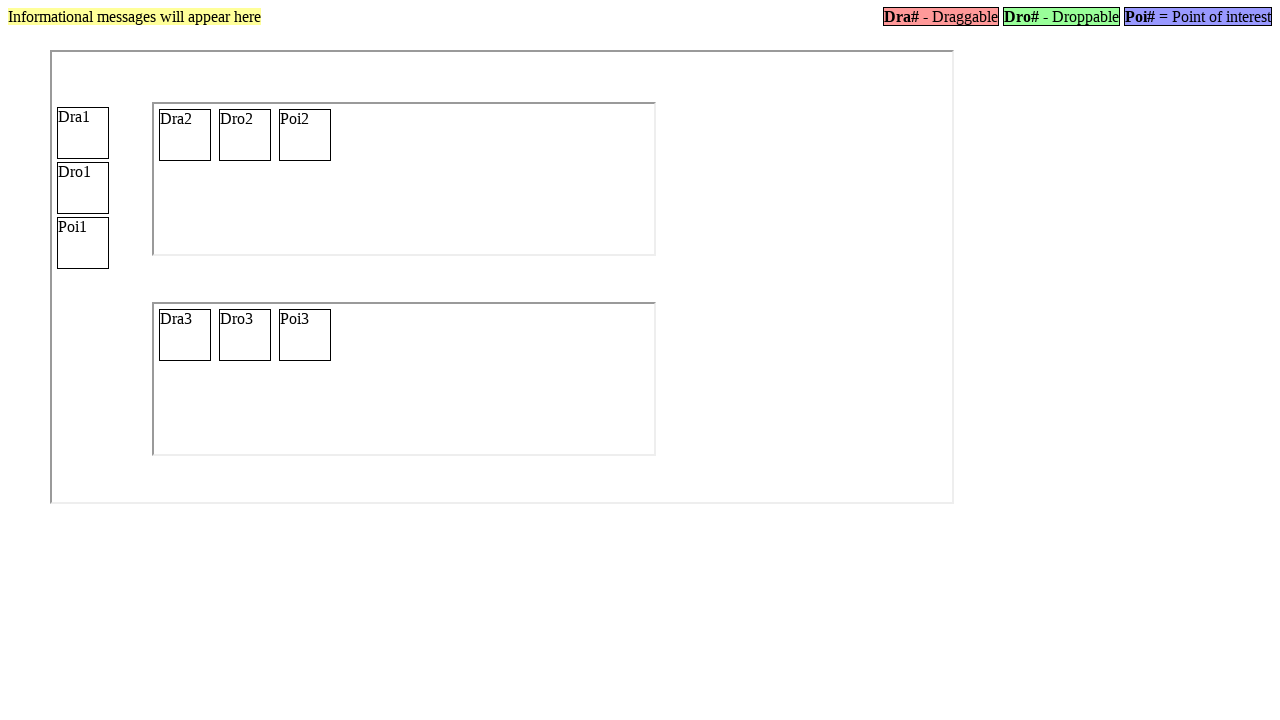

Located drop target element 'Dro1' within frame 'b'
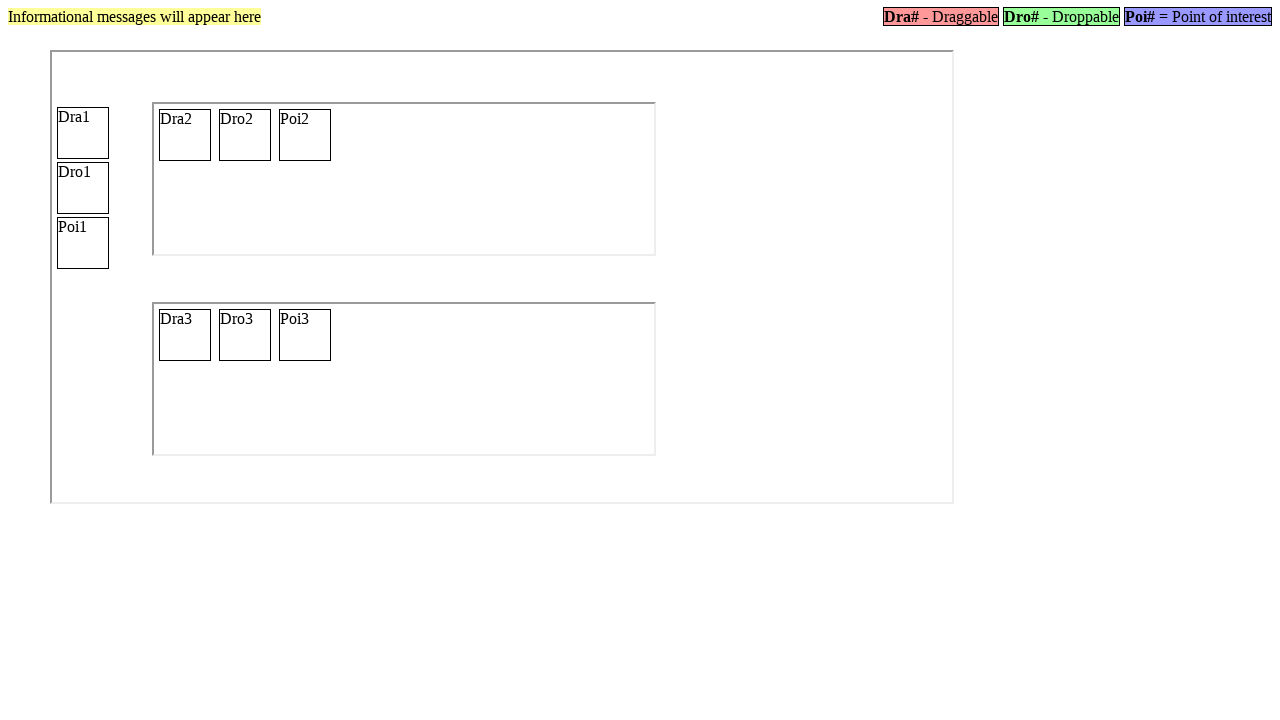

Performed drag and drop of 'Dra1' element to 'Dro1' drop target within frame 'b' at (83, 188)
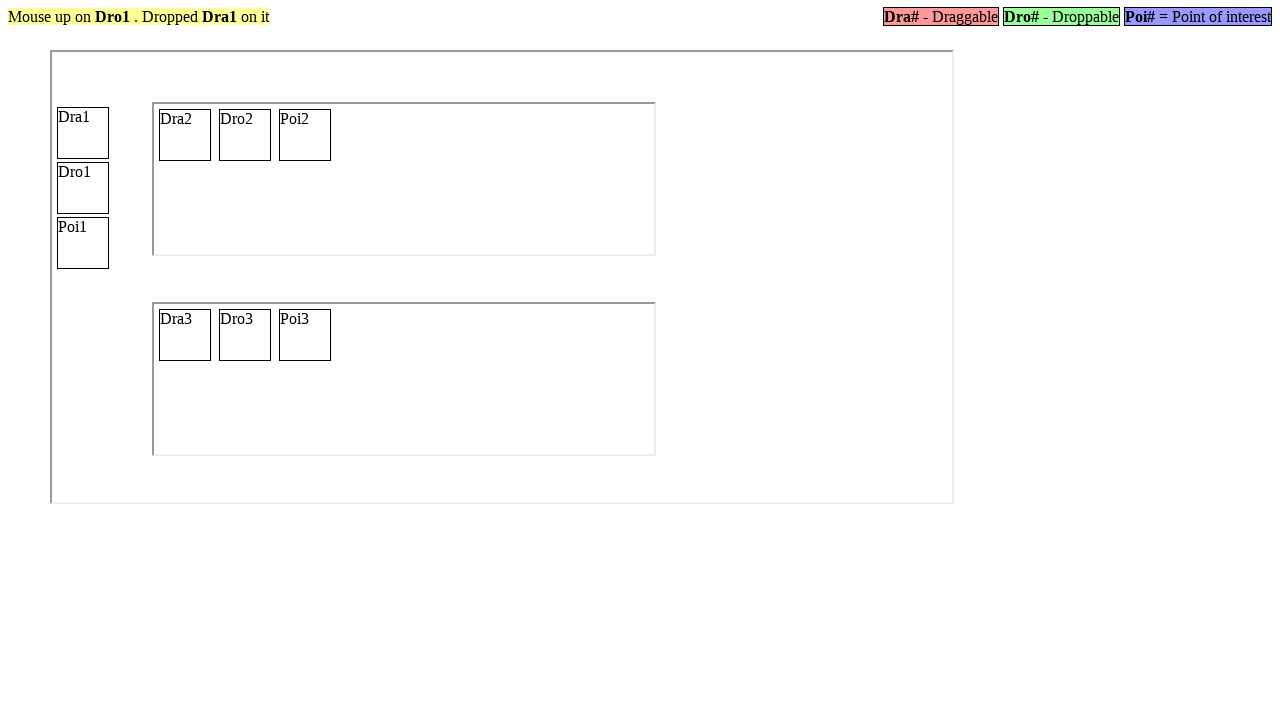

Retrieved updated message text after drag and drop action
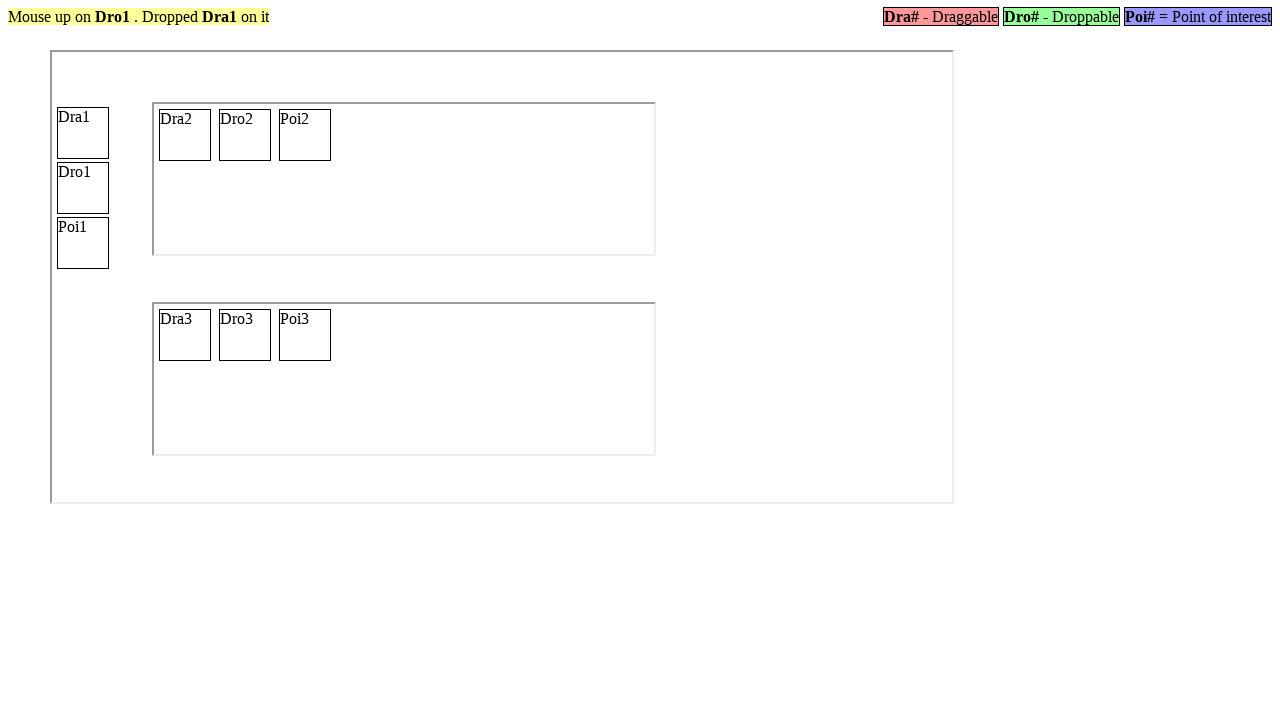

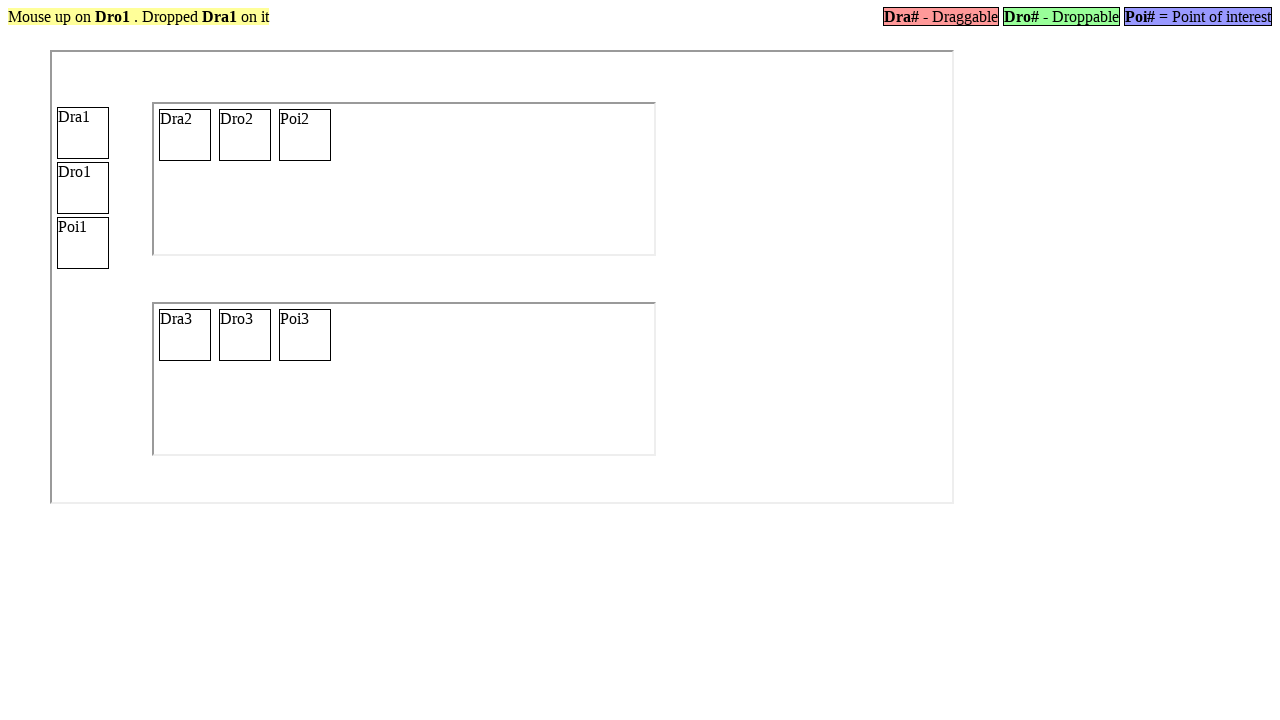